Tests the Playwright homepage by verifying the page title contains "Playwright", checking that the "Get Started" link has the correct href attribute, clicking it, and verifying navigation to the intro page.

Starting URL: https://playwright.dev

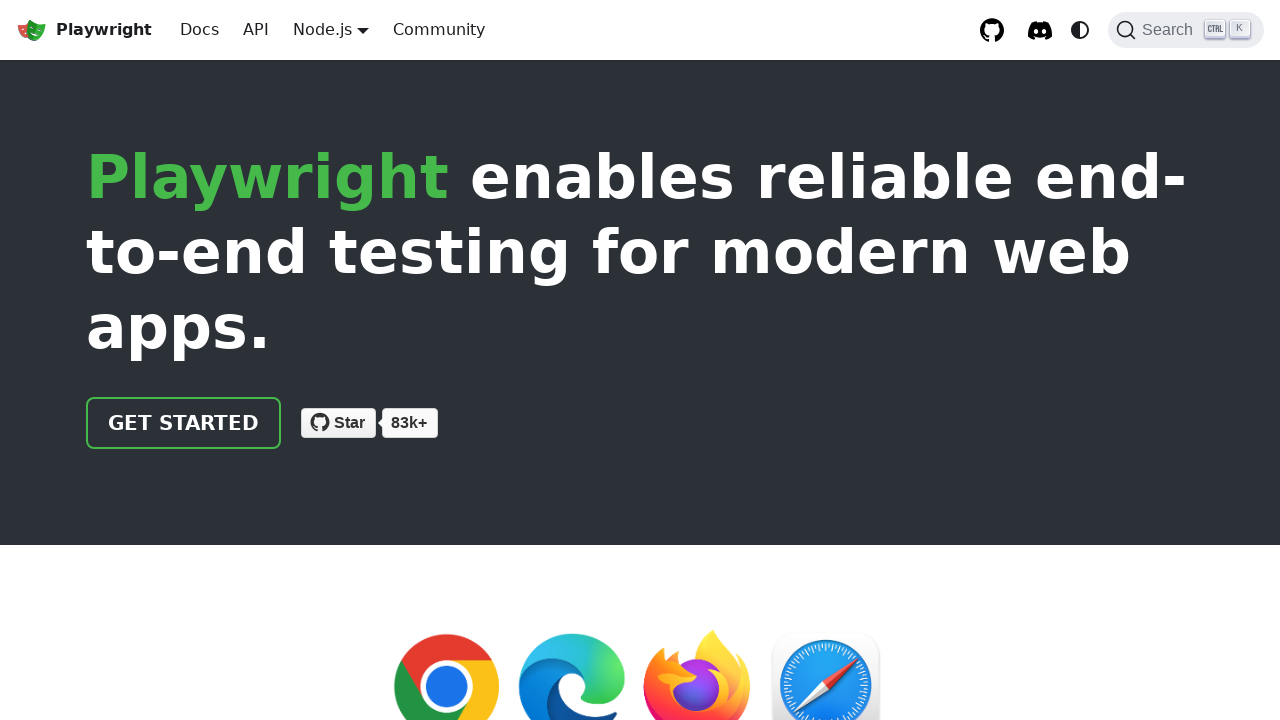

Verified page title contains 'Playwright'
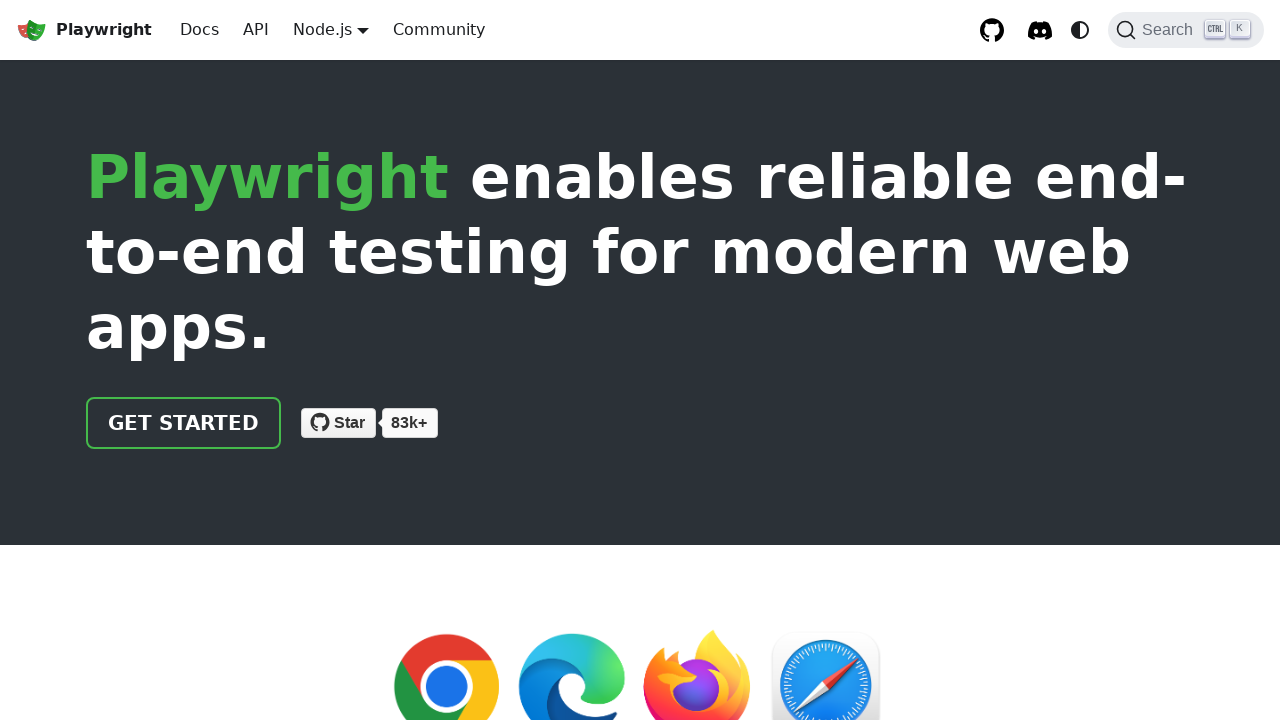

Located 'Get Started' link element
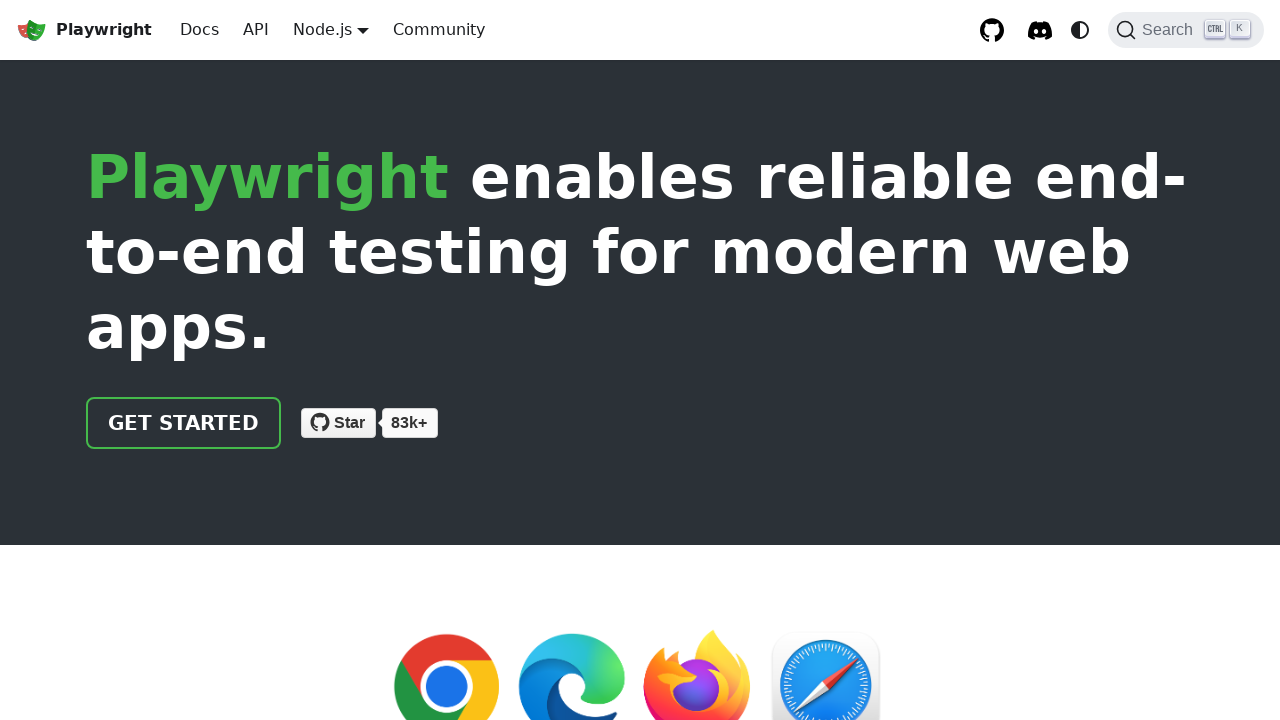

Verified 'Get Started' link has correct href attribute '/docs/intro'
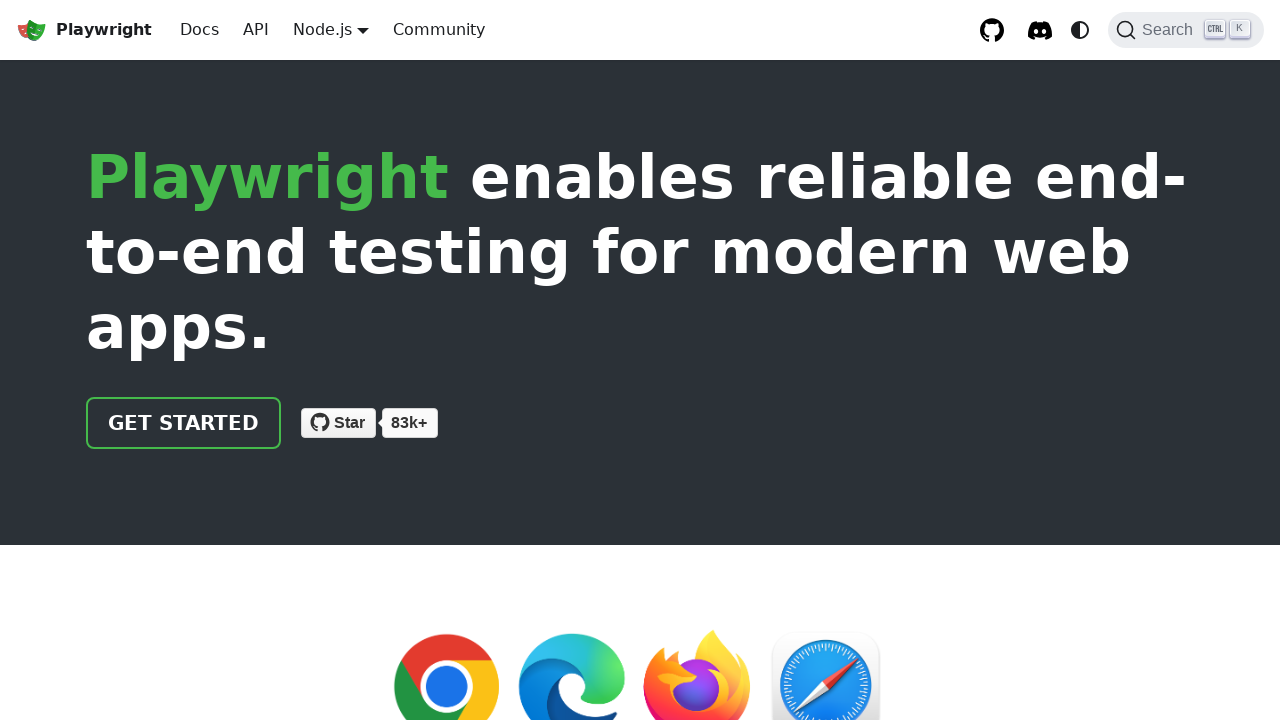

Clicked 'Get Started' link at (184, 423) on text=Get Started
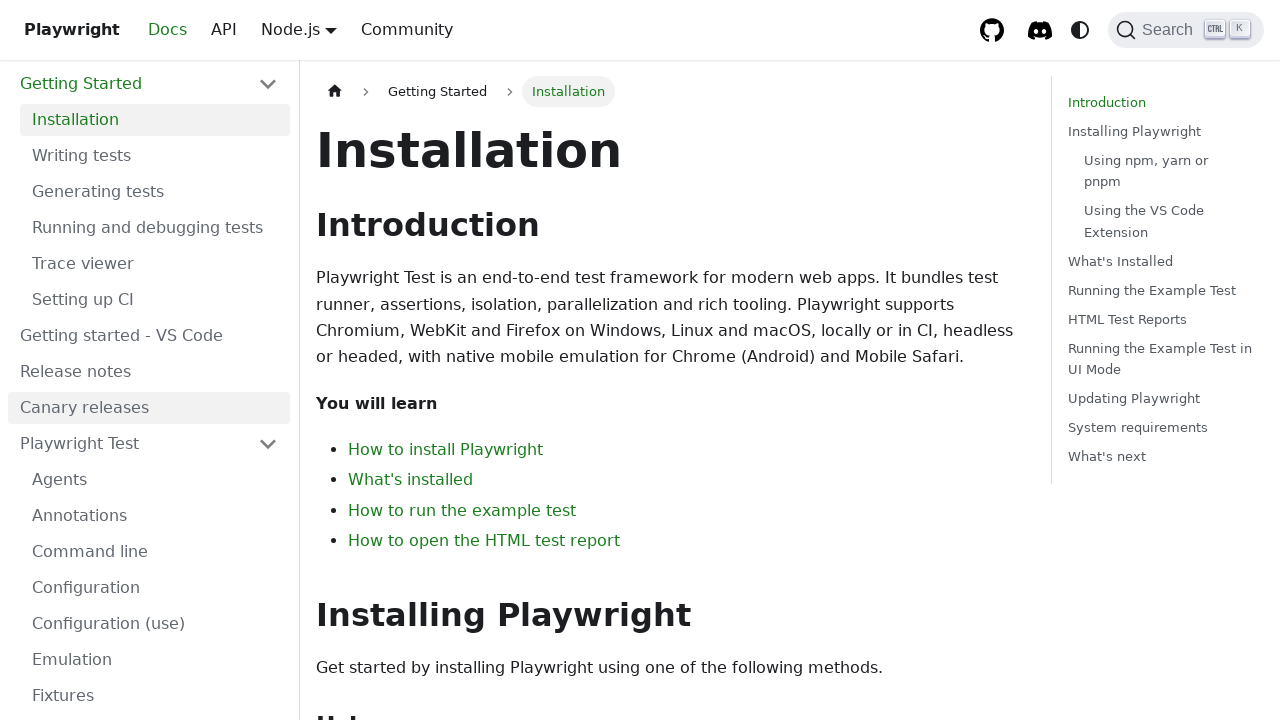

Navigated to intro page - URL contains 'intro'
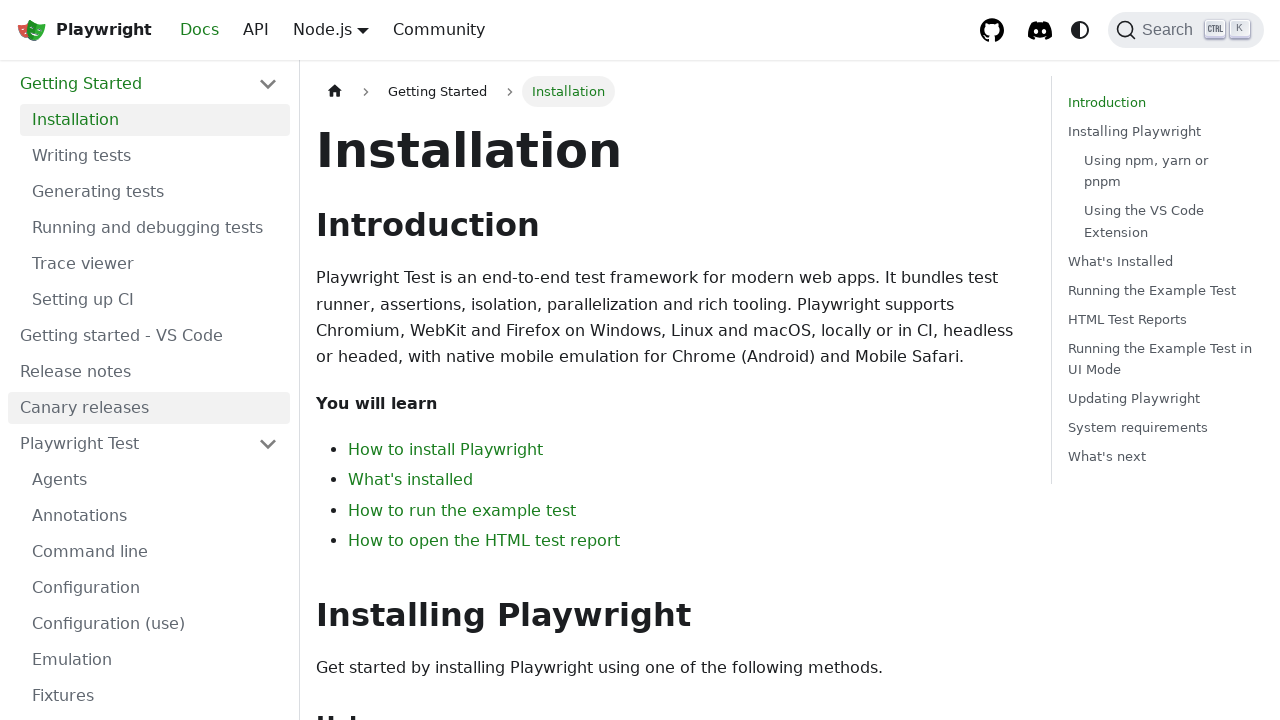

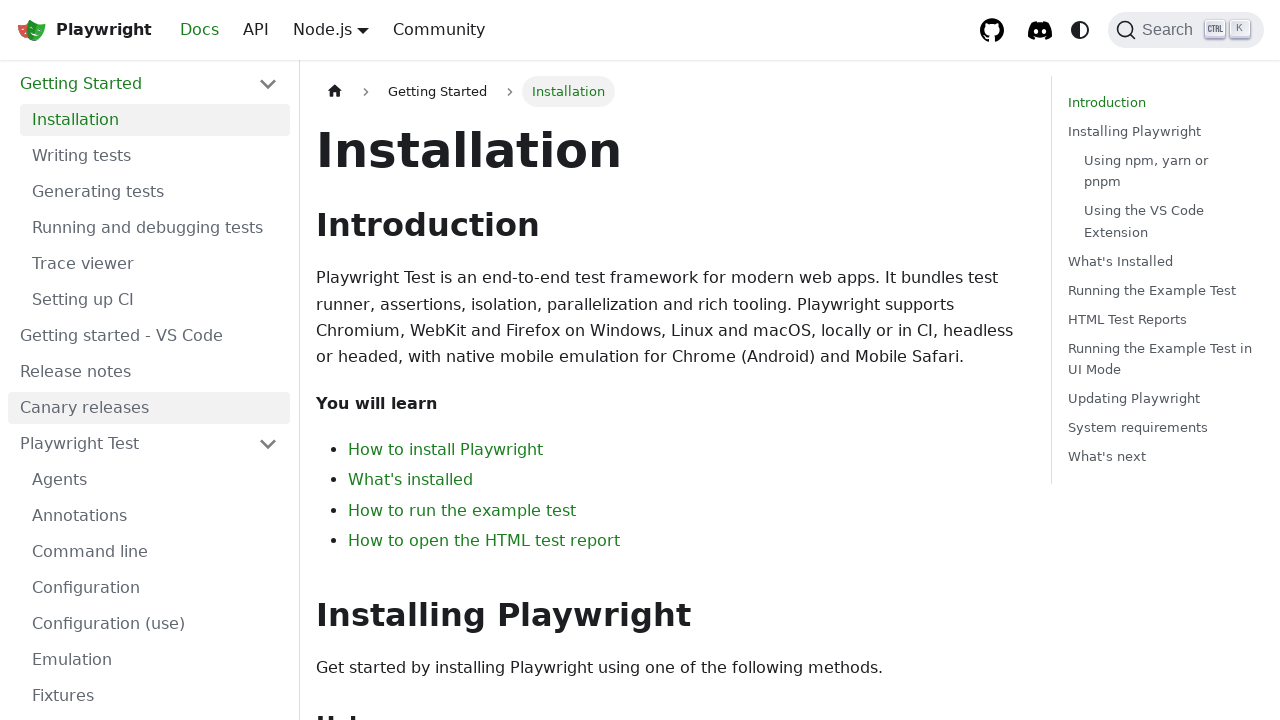